Tests a practice form by filling out multiple fields including name, email, client information, project details, addresses, clicking a link, and submitting the form

Starting URL: https://www.syntaxprojects.com/locator-homework.php

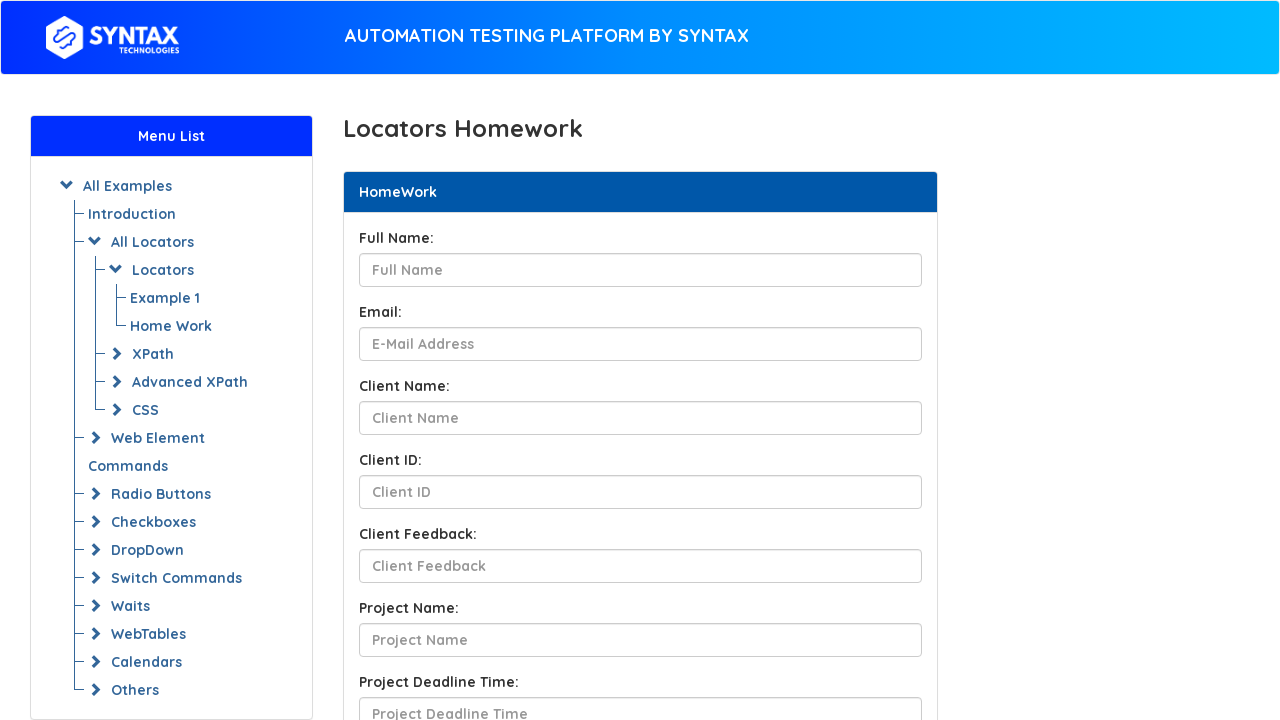

Filled full name field with 'John Doe' on #fullName
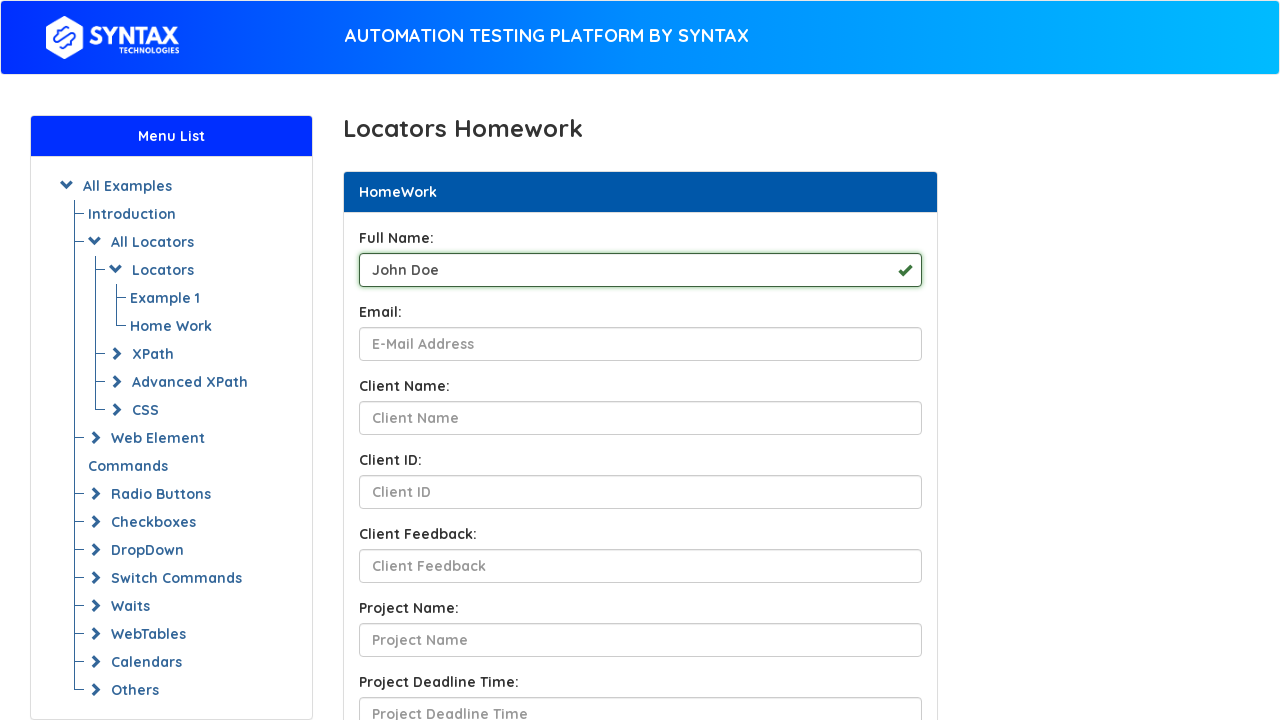

Filled email field with 'john.doe@example.com' on input[name='yourEmail']
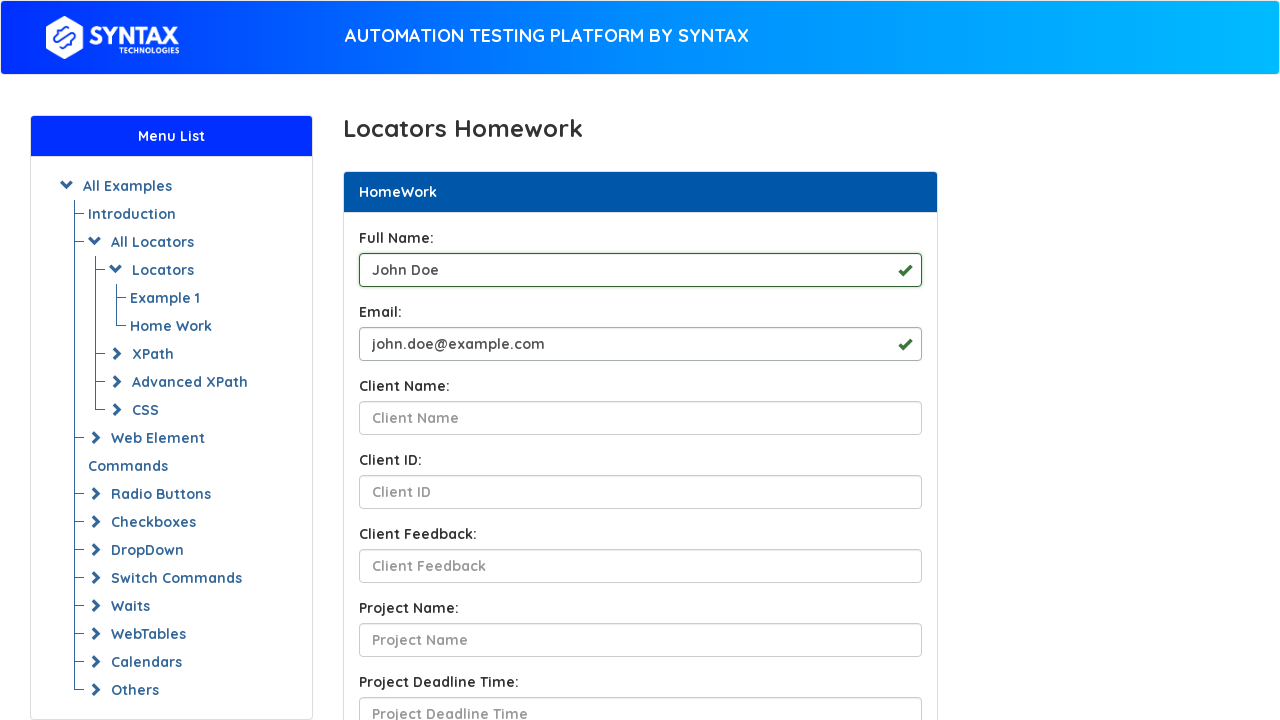

Filled client name field with 'Sora' on input[name='ClientName']
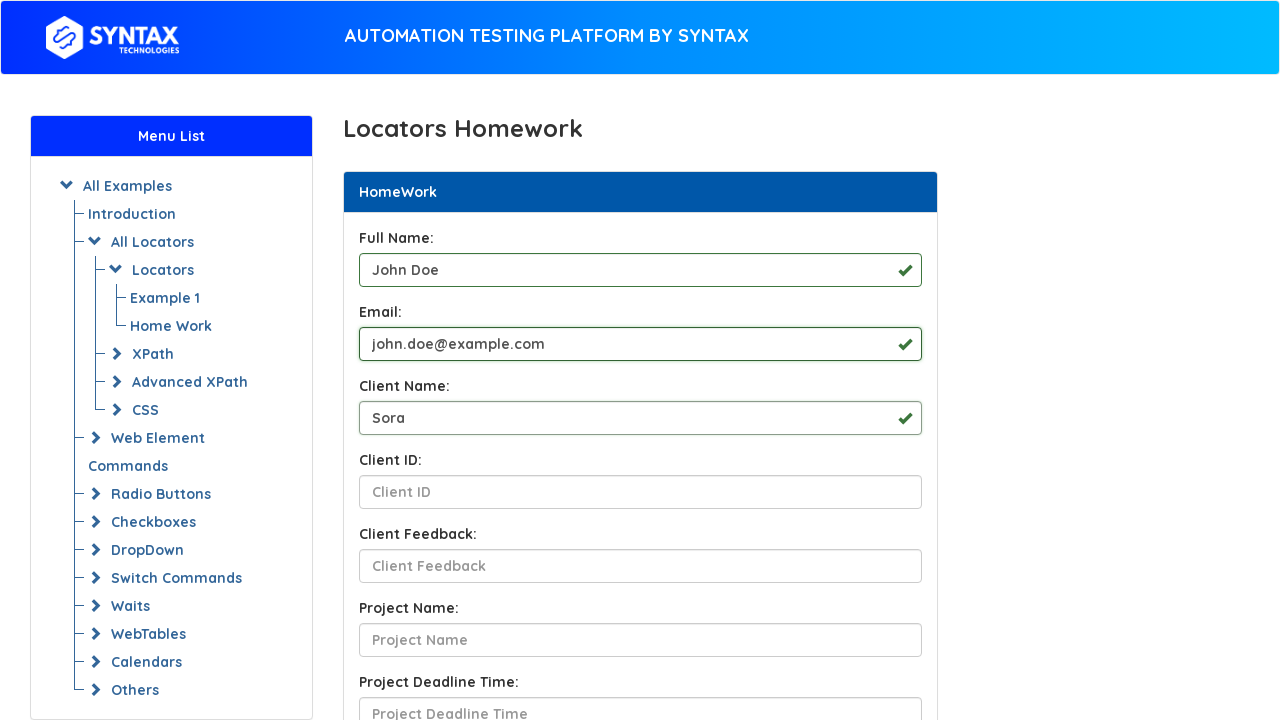

Filled client ID field with '123455' on #ClientId
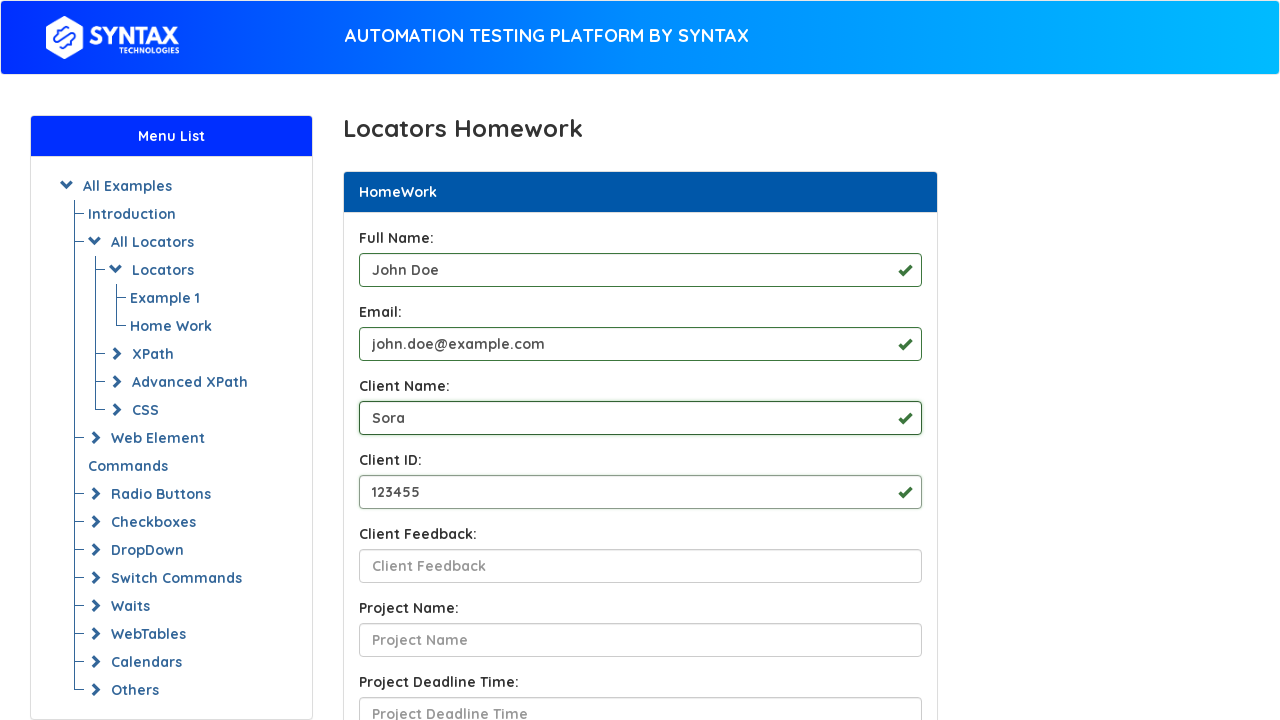

Filled client feedback field with 'This is a sample feedback.' on #ClientfeedbackId
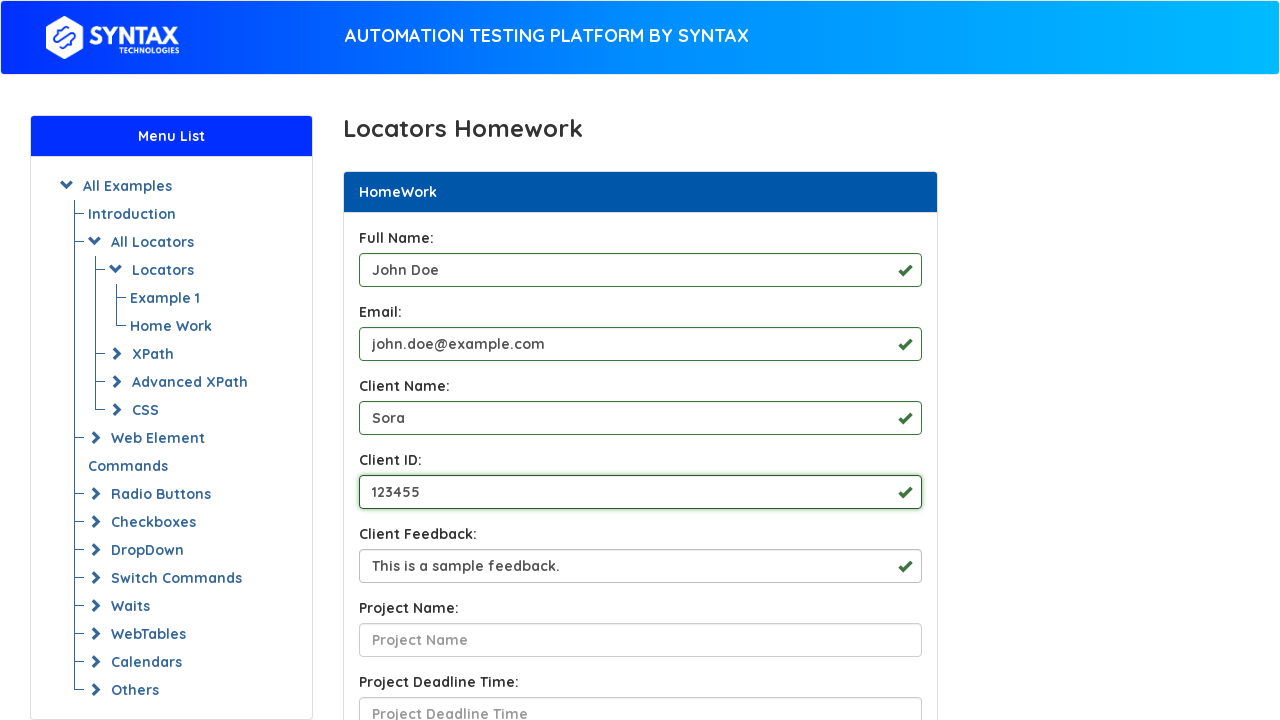

Filled project name field with 'Subh' on input[name='ProjectName']
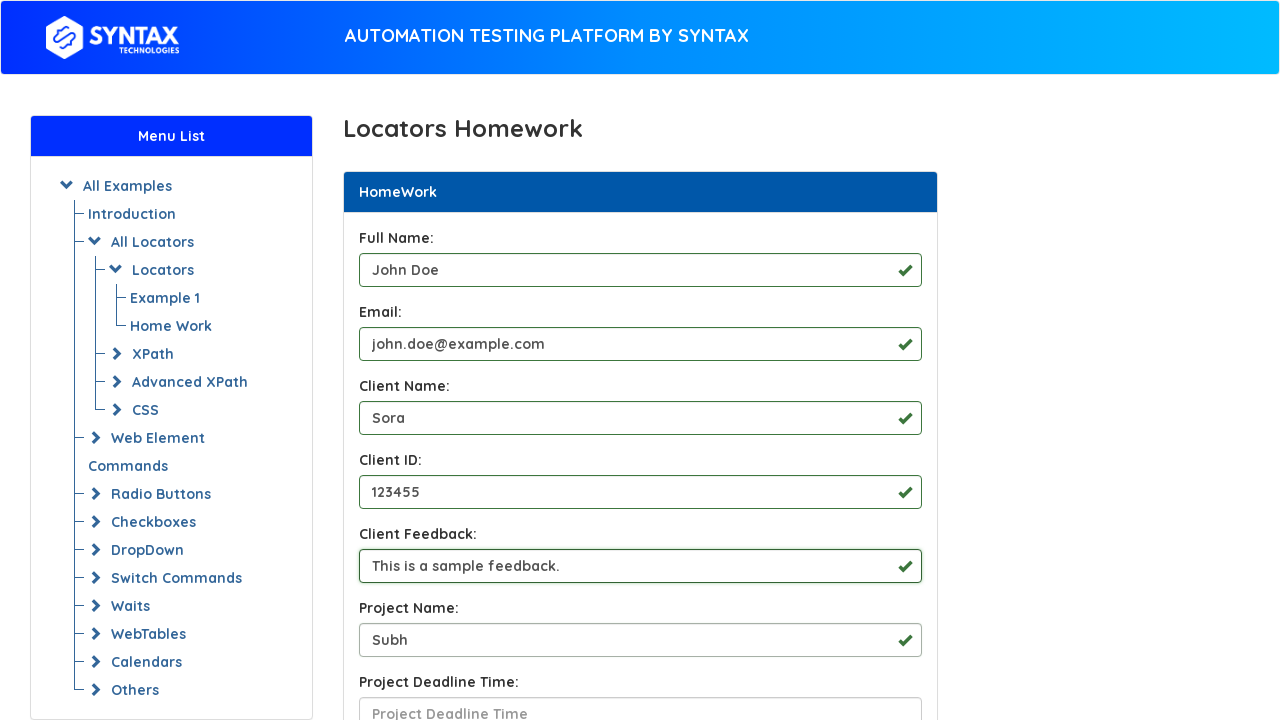

Filled project deadline field with '2024-12-31' on #ProjectTimeId
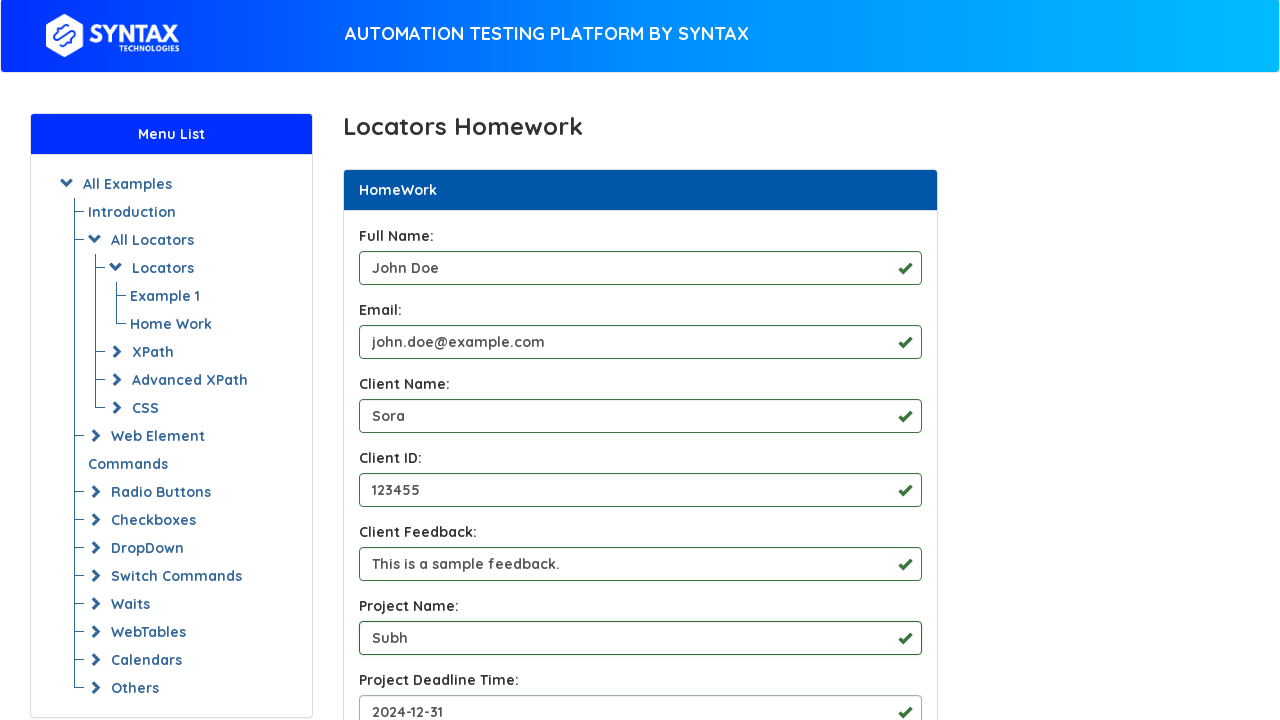

Filled current address field with '123 Main St, City' on #CurrentAddressId
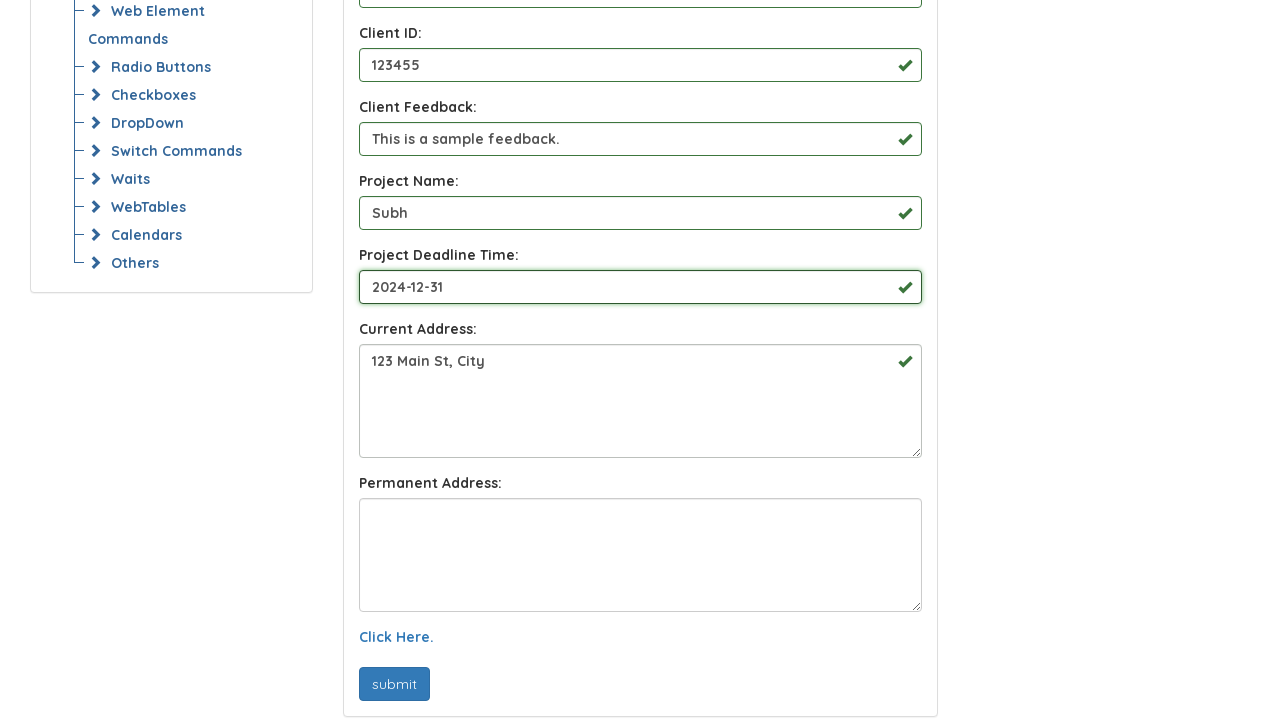

Filled permanent address field with '456 Elm St, City' on #PermanentAddressId
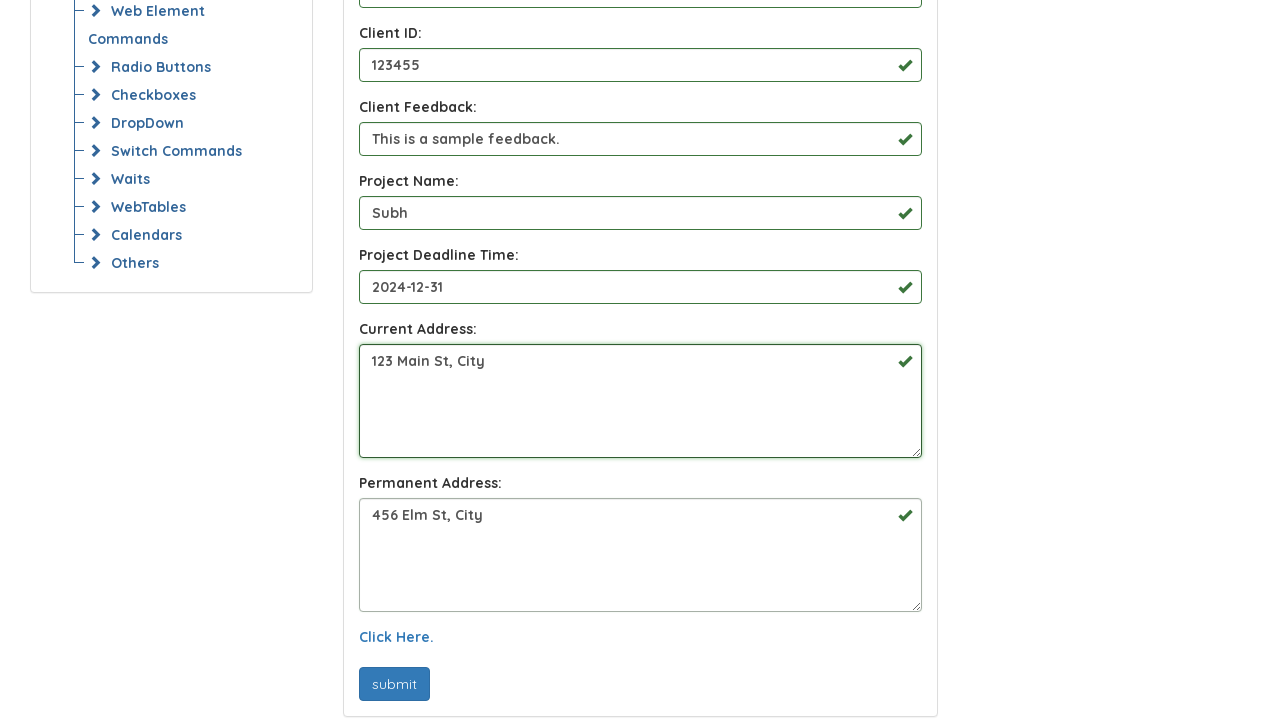

Clicked the 'Click Here.' link at (396, 637) on text=Click Here.
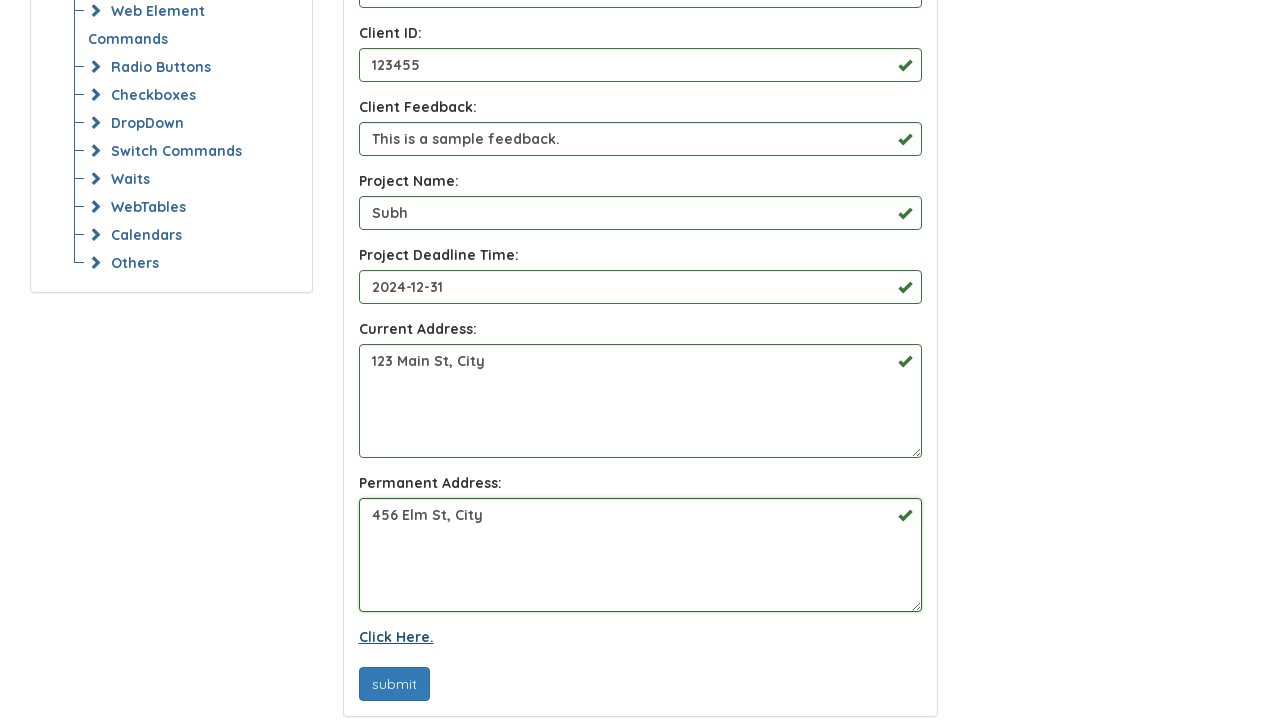

Clicked submit button to submit the form at (394, 684) on input[name='btn-submit']
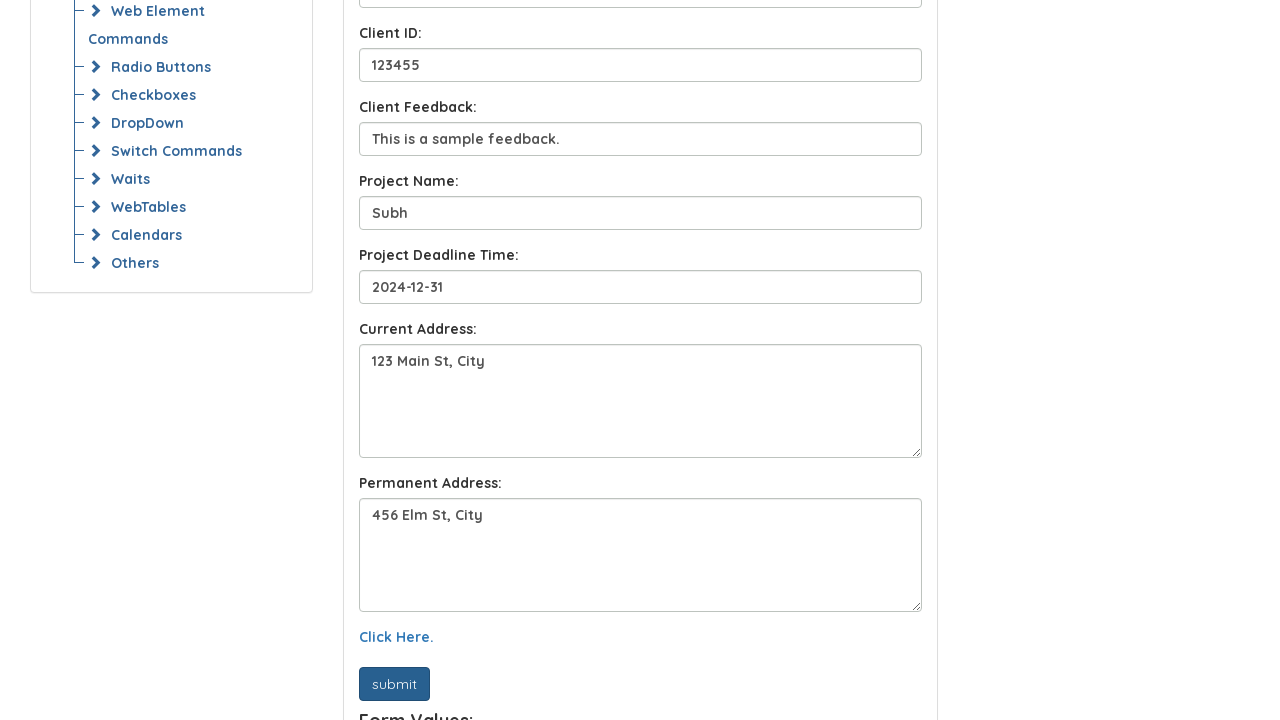

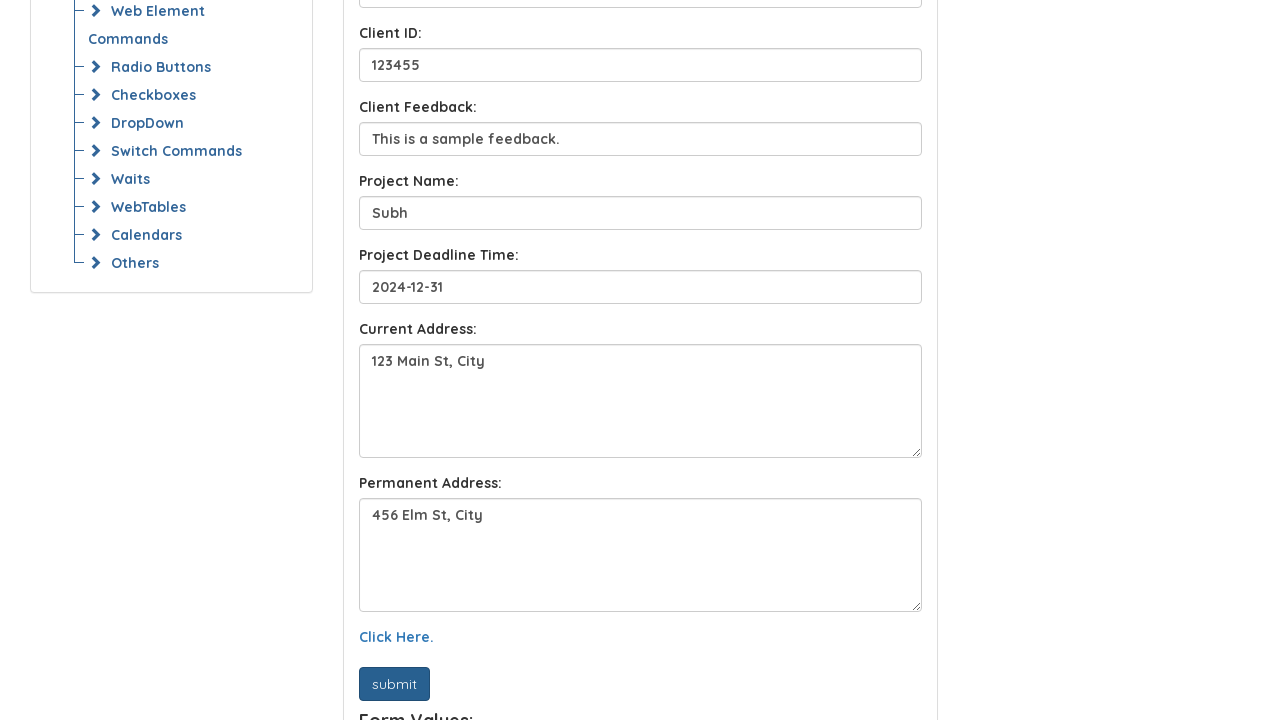